Tests the add/remove elements functionality by clicking the "Add Element" button 5 times and verifying that 5 delete buttons are created

Starting URL: http://the-internet.herokuapp.com/add_remove_elements/

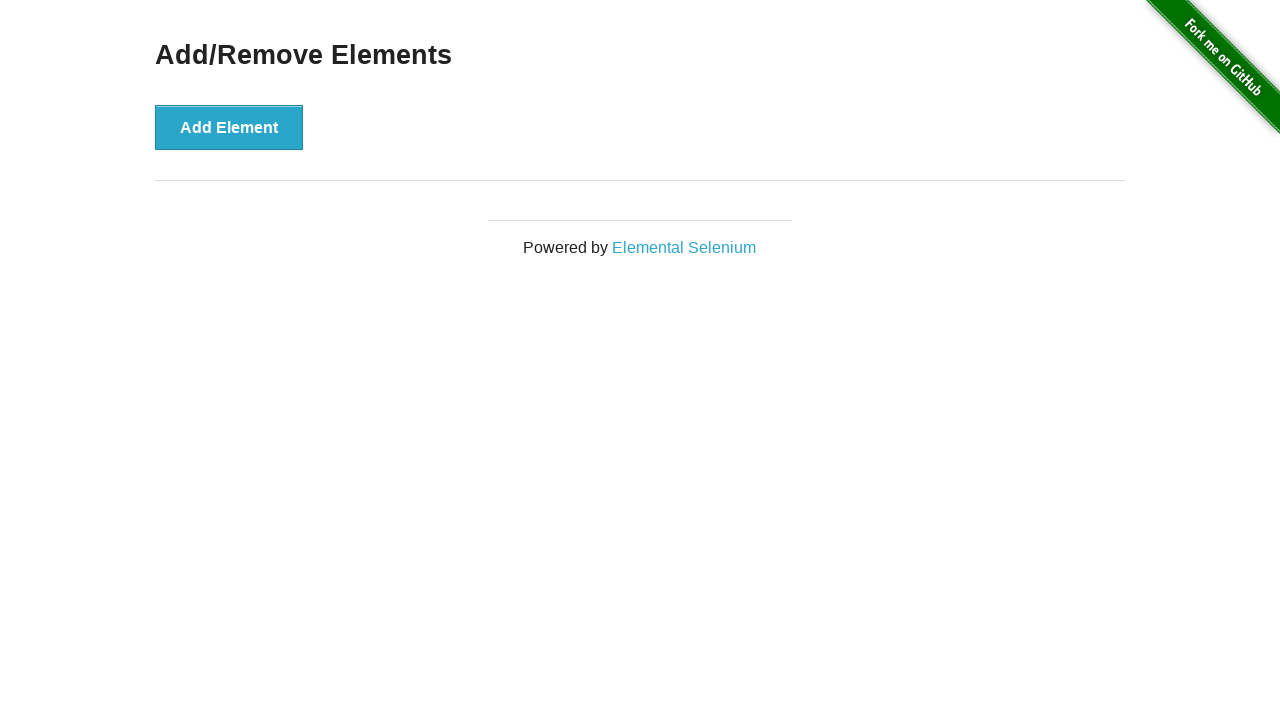

Clicked 'Add Element' button at (229, 127) on button[onclick="addElement()"]
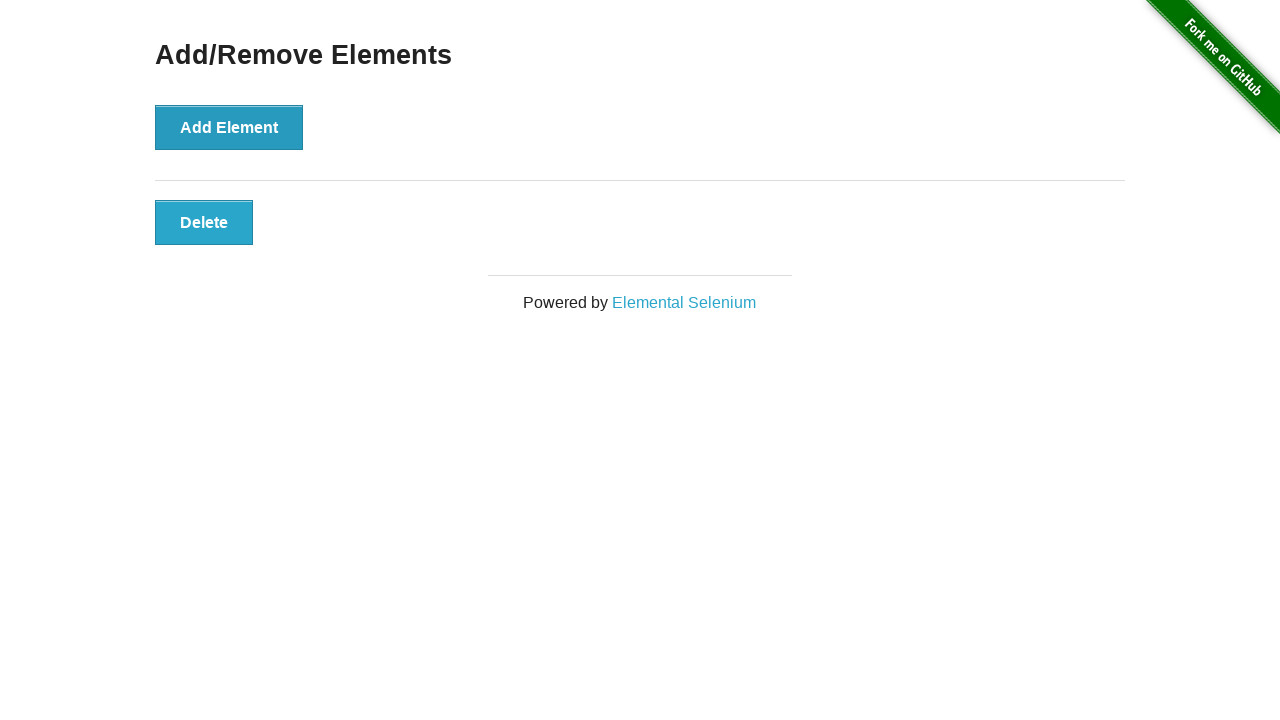

Clicked 'Add Element' button at (229, 127) on button[onclick="addElement()"]
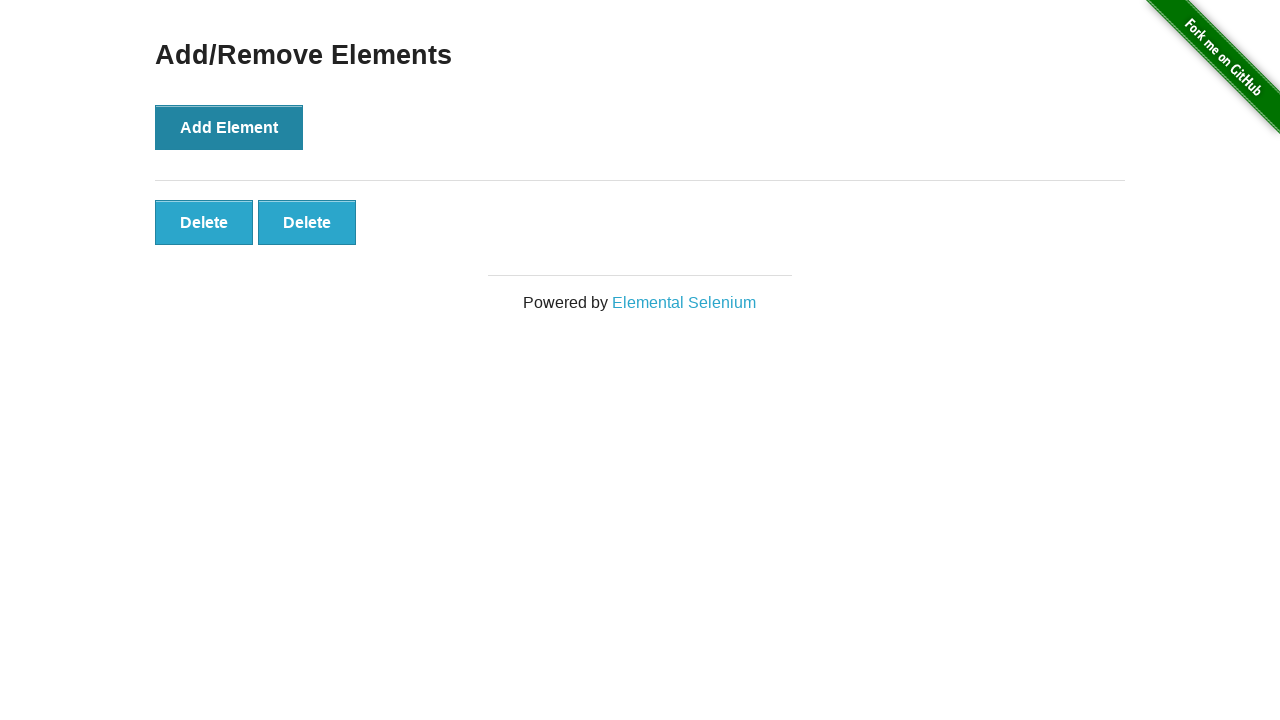

Clicked 'Add Element' button at (229, 127) on button[onclick="addElement()"]
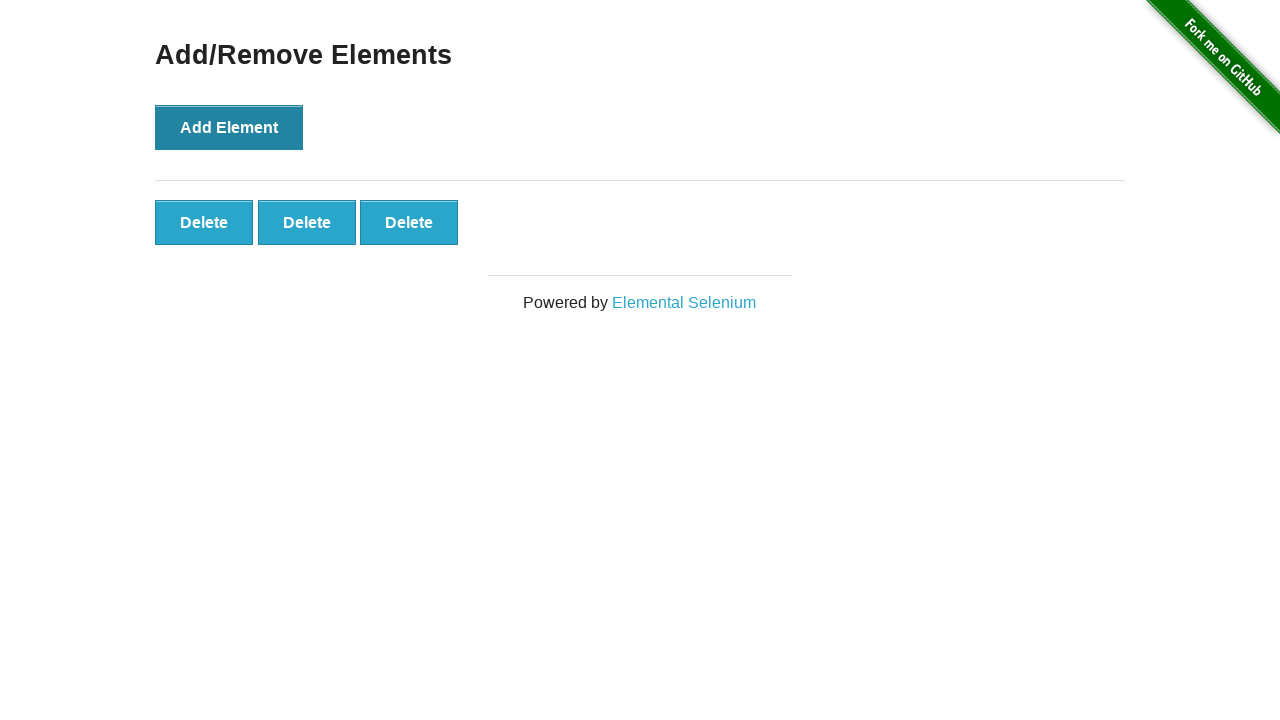

Clicked 'Add Element' button at (229, 127) on button[onclick="addElement()"]
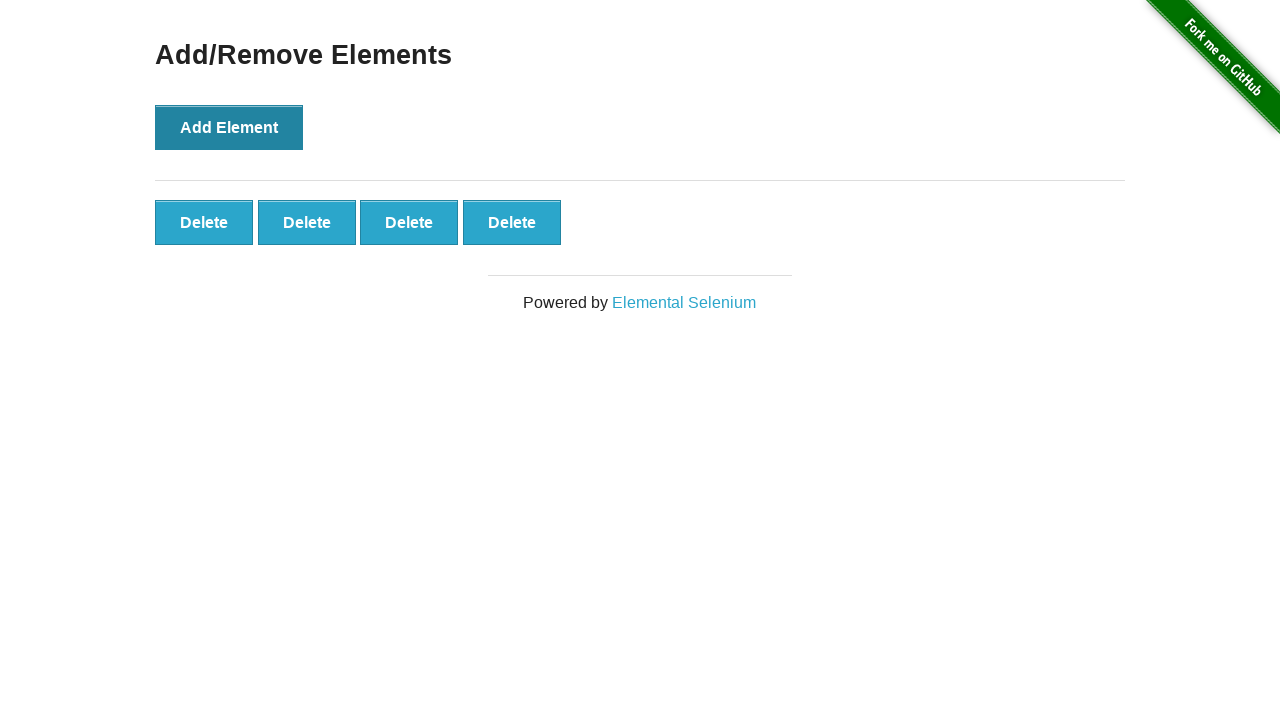

Clicked 'Add Element' button at (229, 127) on button[onclick="addElement()"]
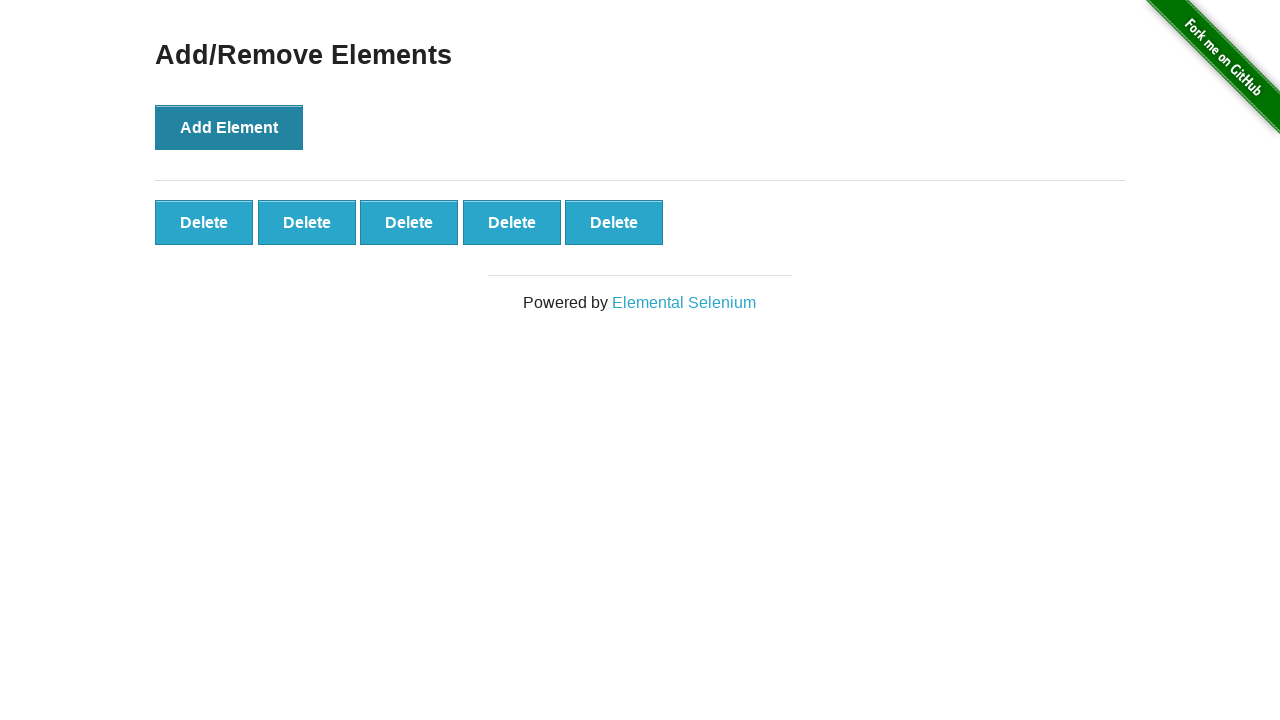

Delete buttons appeared on page
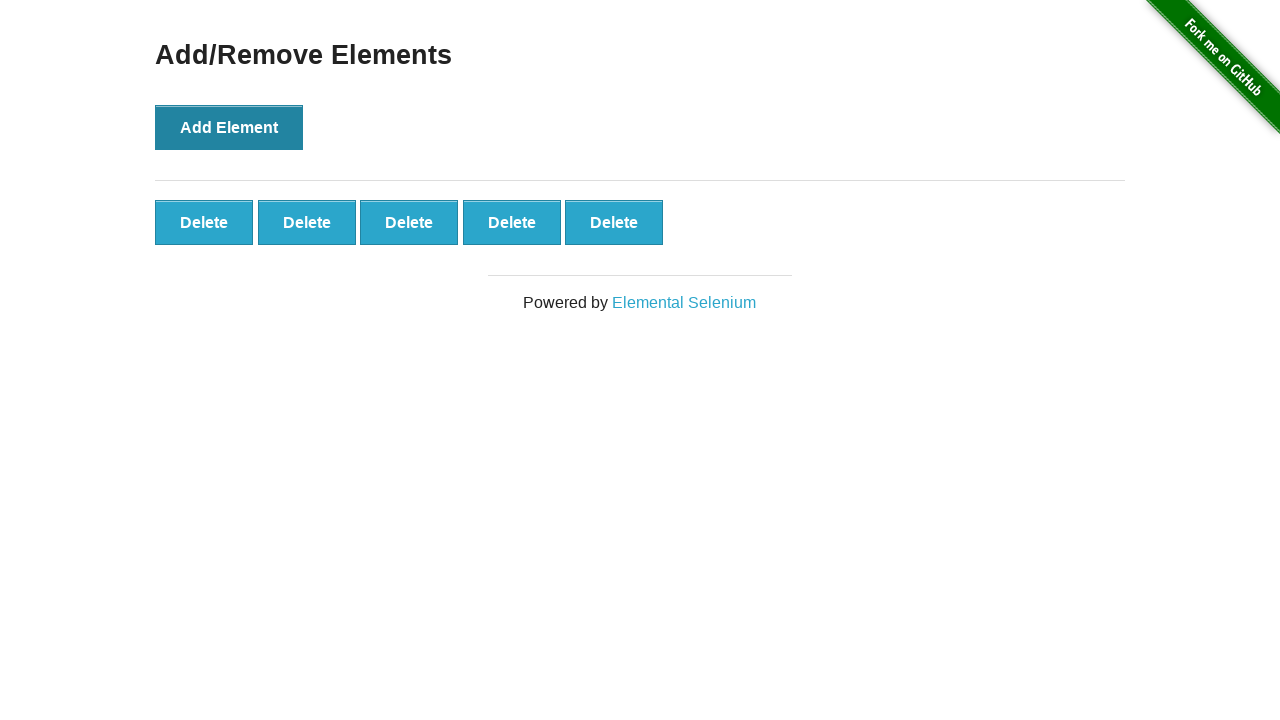

Verified that 5 delete buttons were created
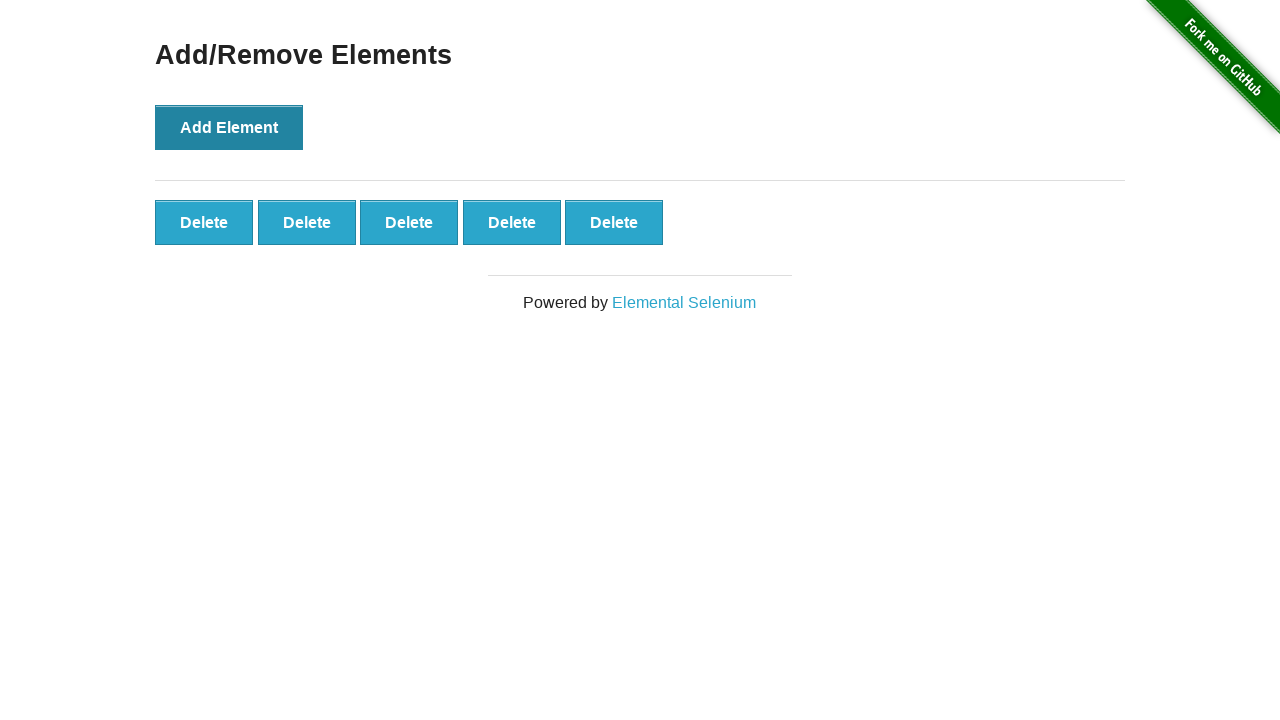

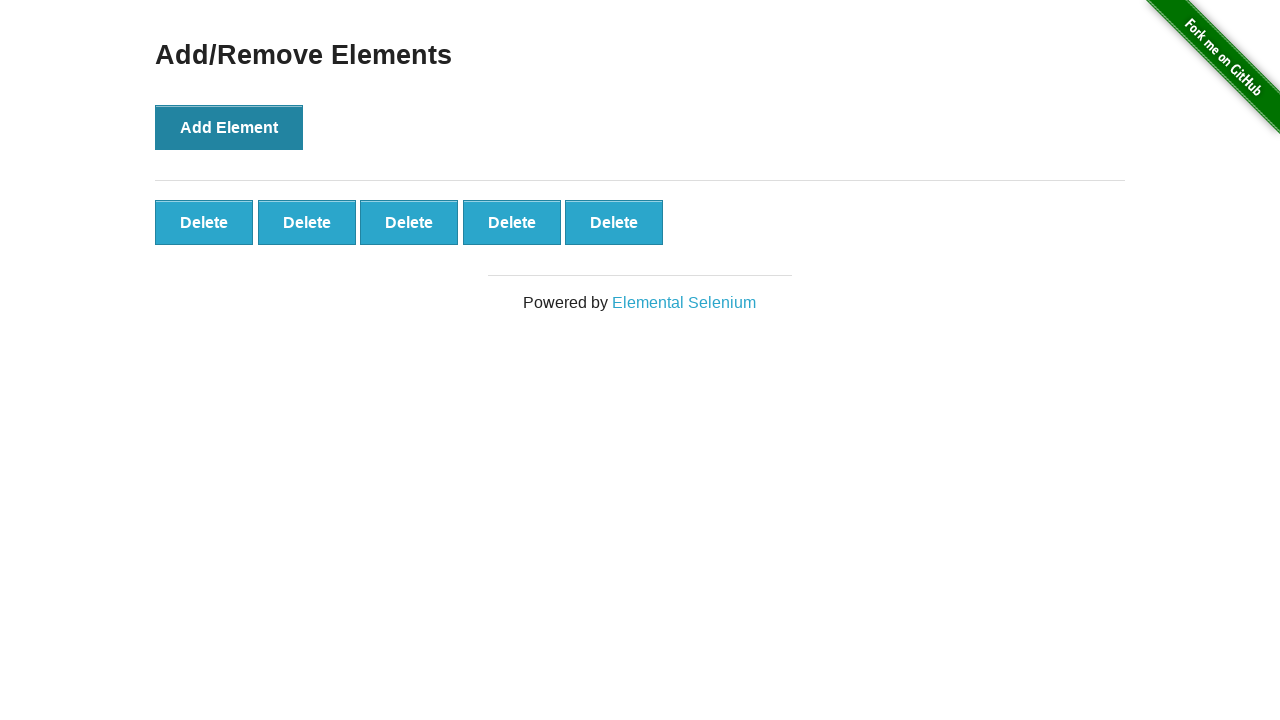